Tests BlueDart package tracking functionality by entering a waybill number, clicking the track button, and viewing scan details

Starting URL: https://www.bluedart.com/tracking

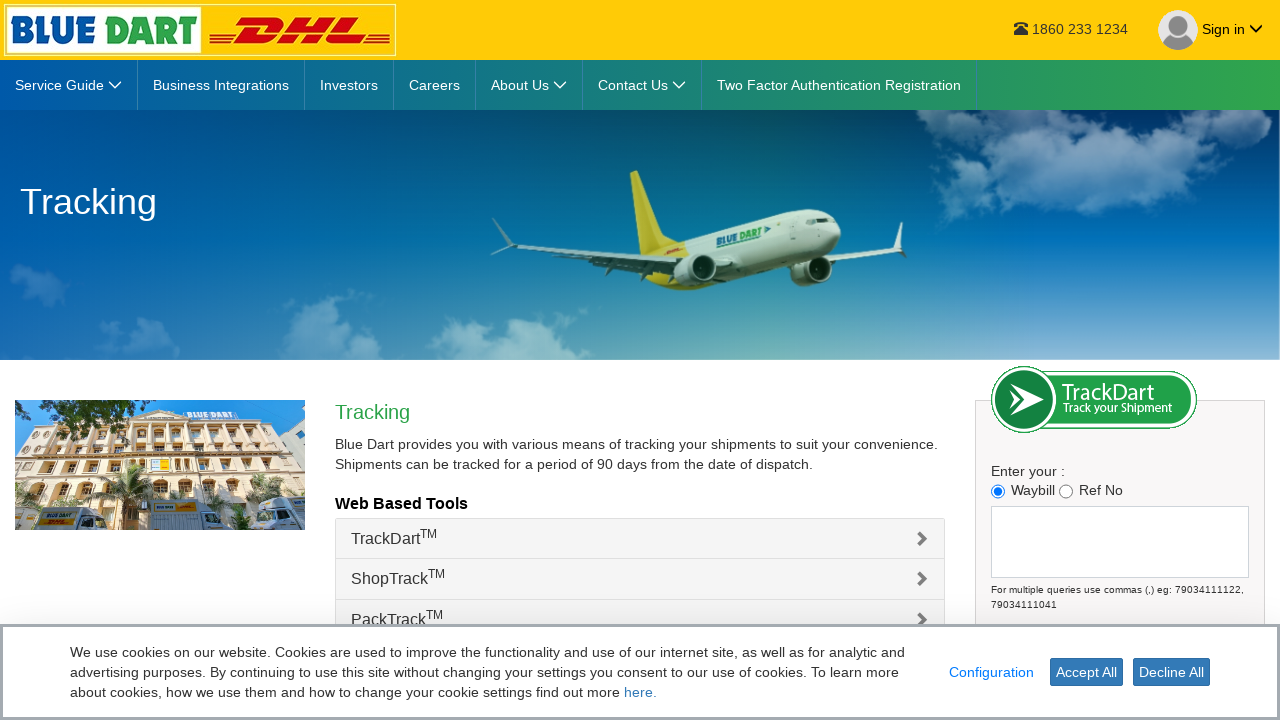

Filled tracking number field with waybill number: 12345678901 on #trackingNo
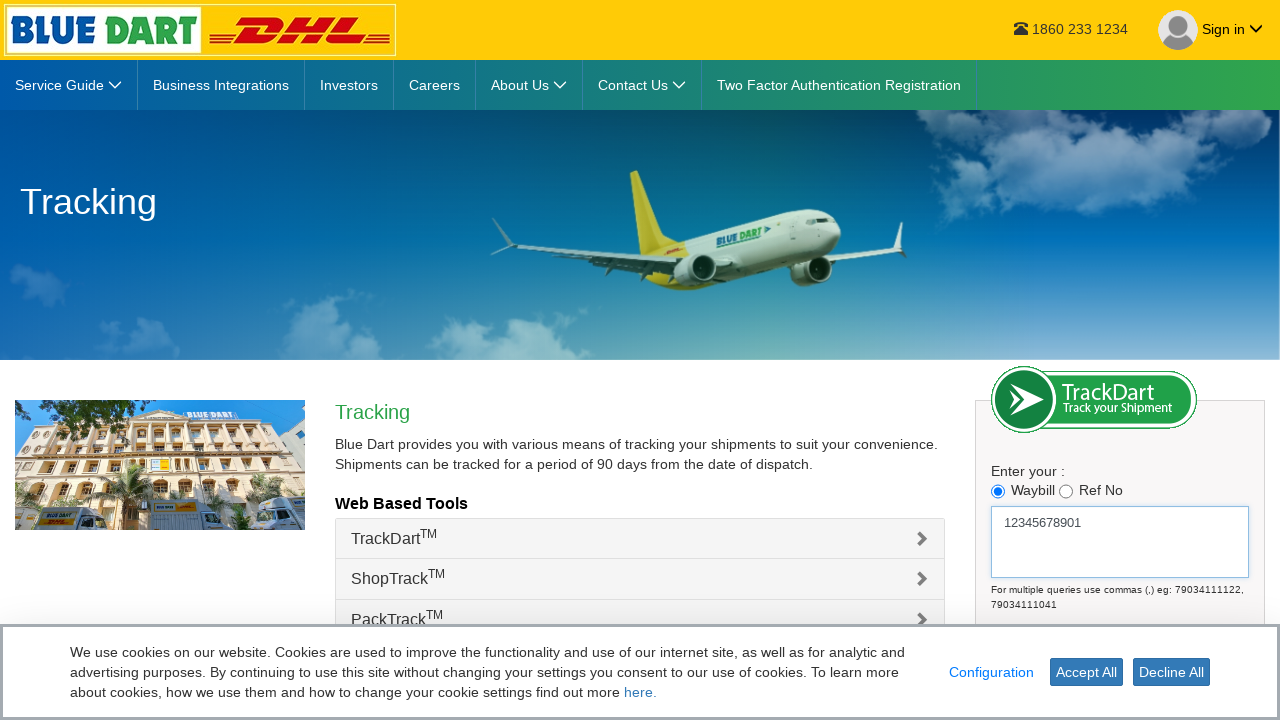

Clicked the Track button to search for package at (1227, 360) on #goBtn
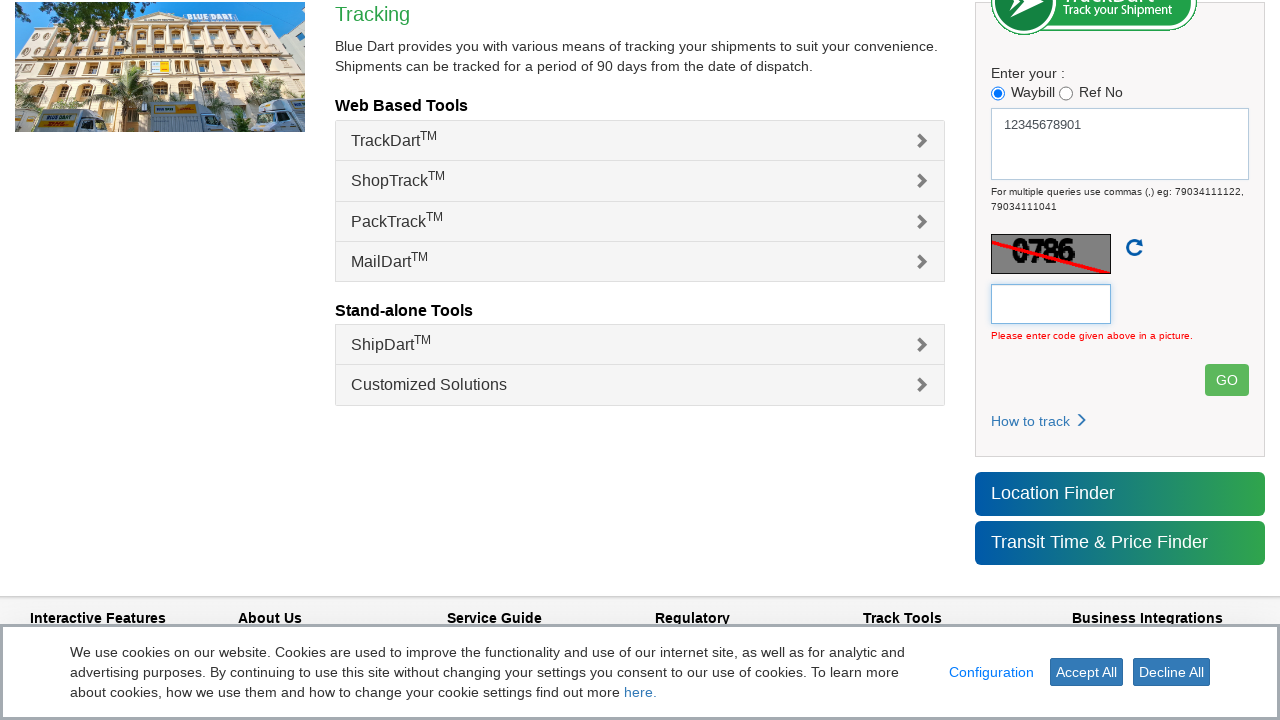

Waited 5 seconds for tracking results to load
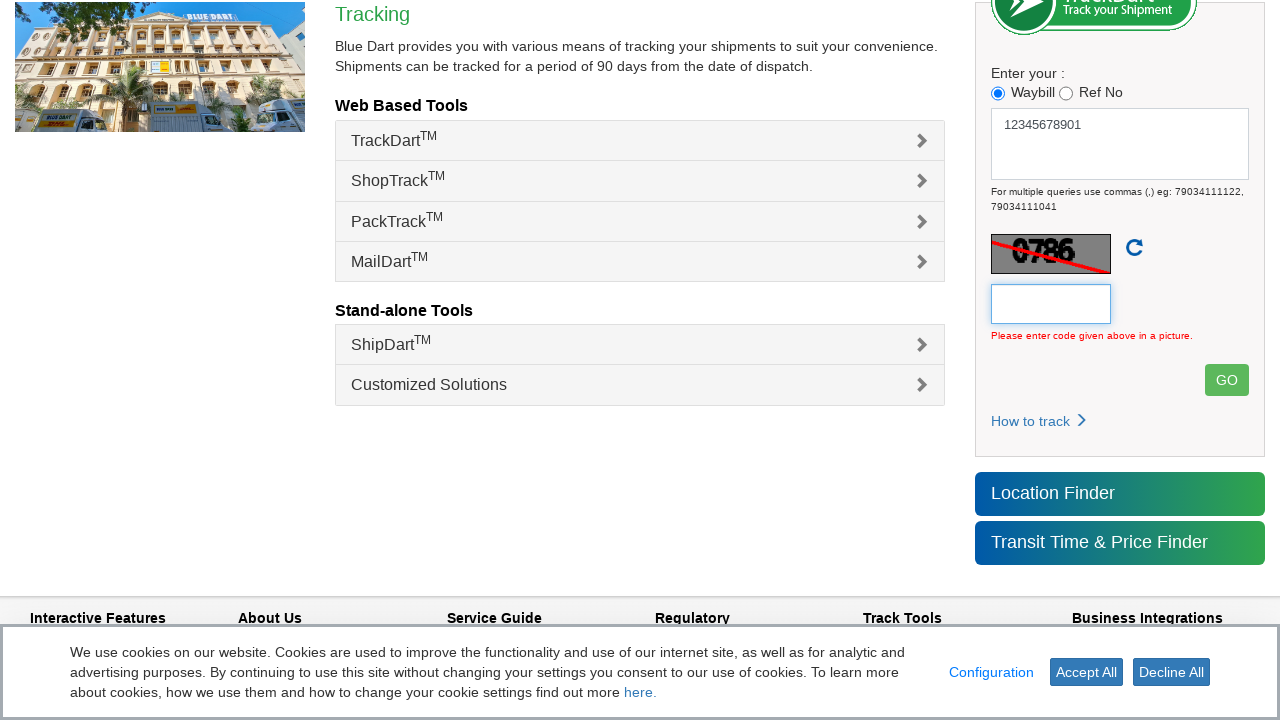

Scan details tab not found or not clickable - tracking info may not be available on //*[@id="AWB12345678901"]/div/div[2]/div/div/ul/li[2]/a
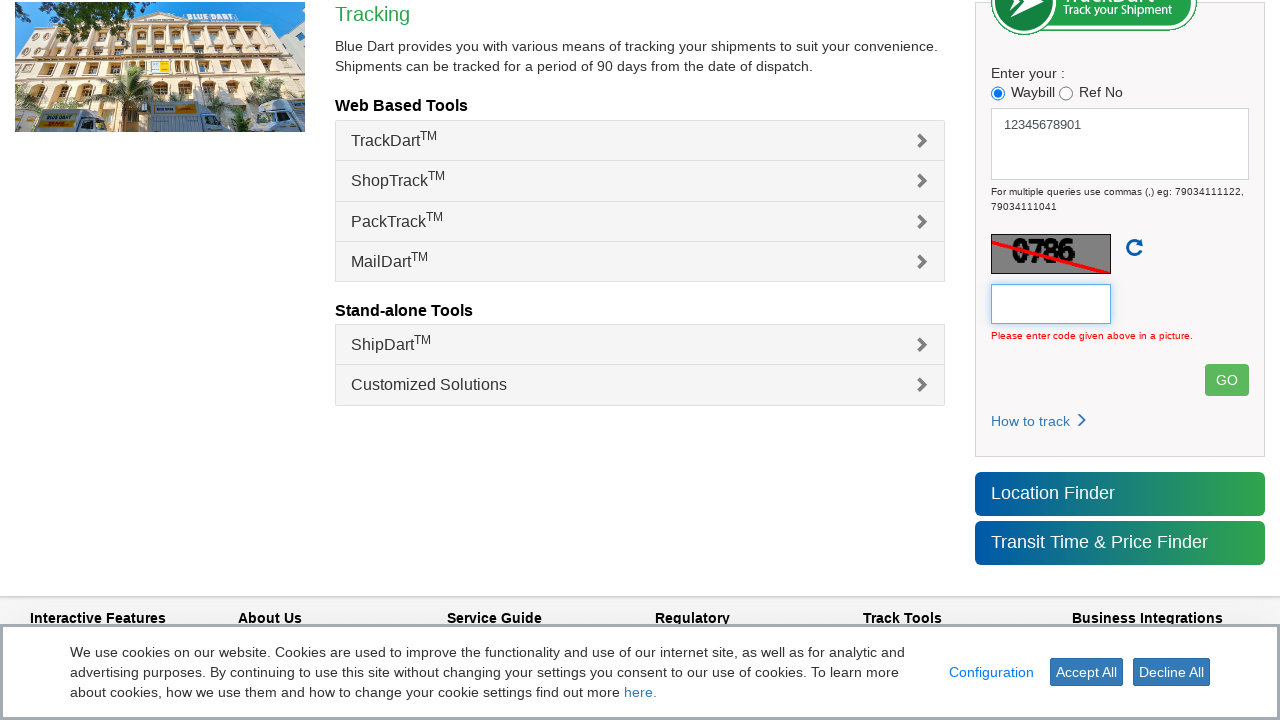

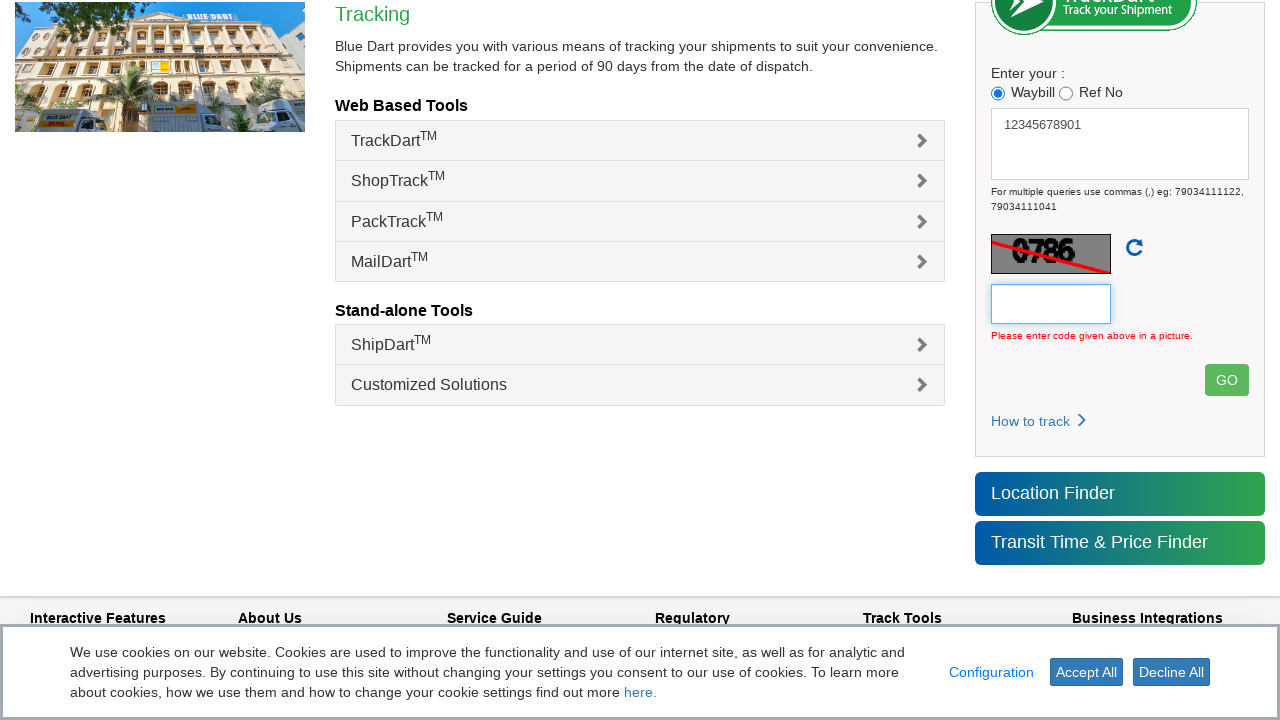